Tests JavaScript confirm dialog interaction by clicking a button to trigger the alert, accepting it, and verifying the result text

Starting URL: https://www.w3schools.com/js/tryit.asp?filename=tryjs_confirm

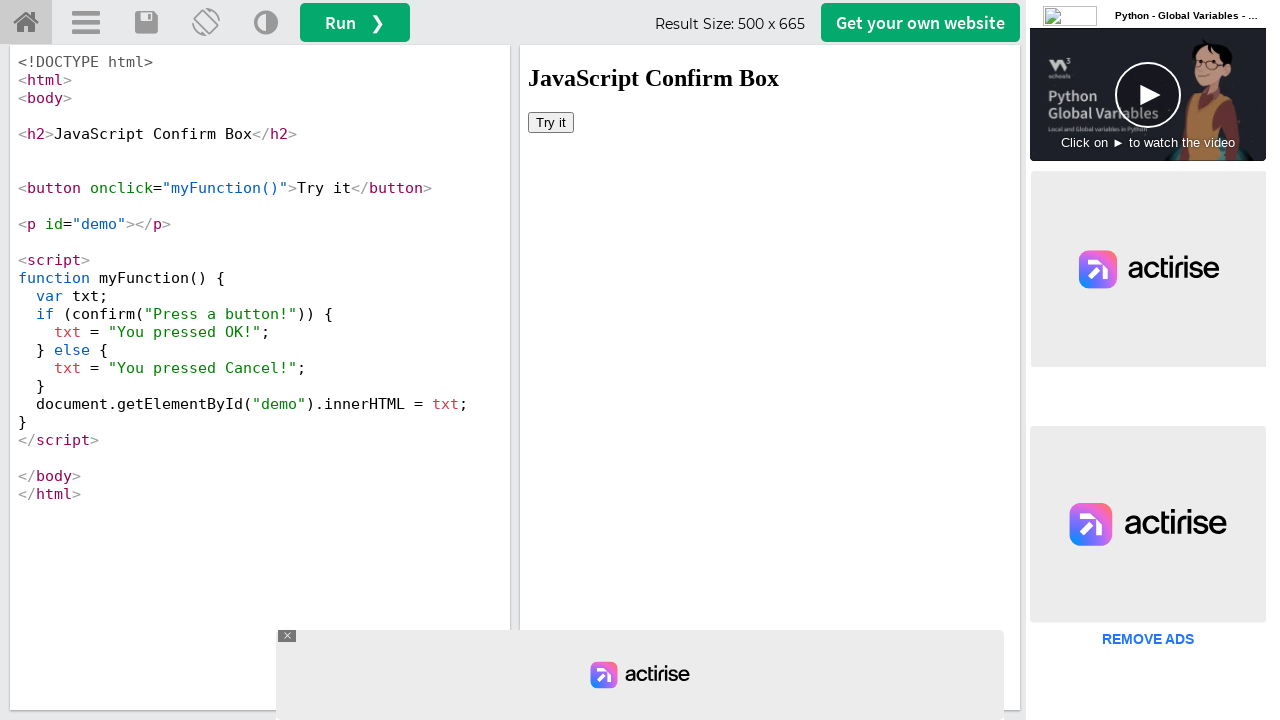

Located iframe with ID 'iframeResult' containing the demo
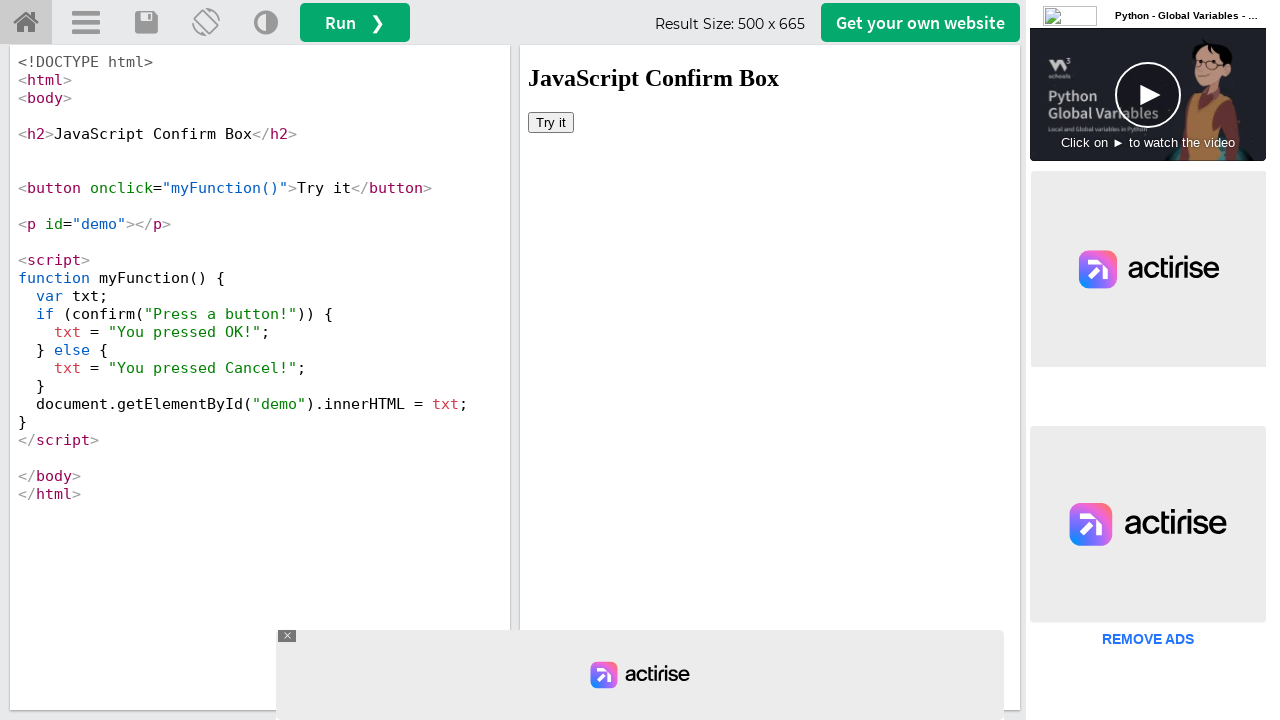

Clicked button to trigger JavaScript confirm dialog at (551, 122) on #iframeResult >> internal:control=enter-frame >> button[onclick='myFunction()']
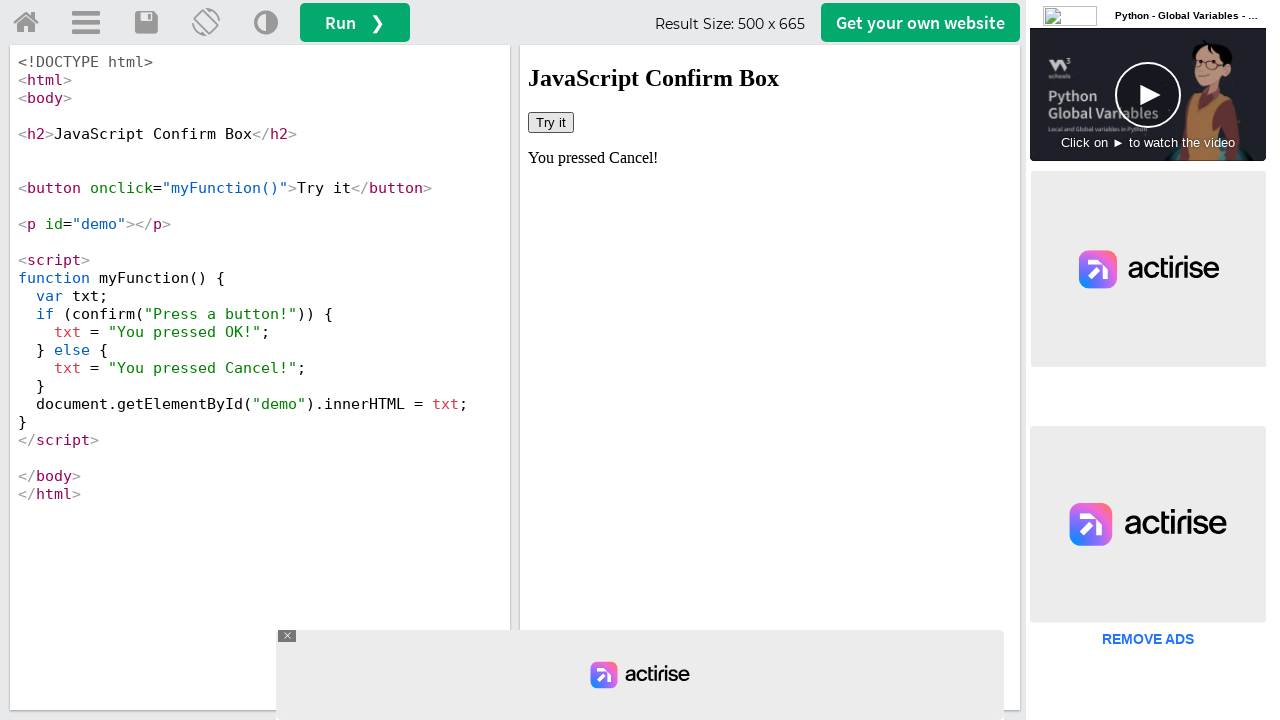

Set up dialog handler to accept confirm dialog
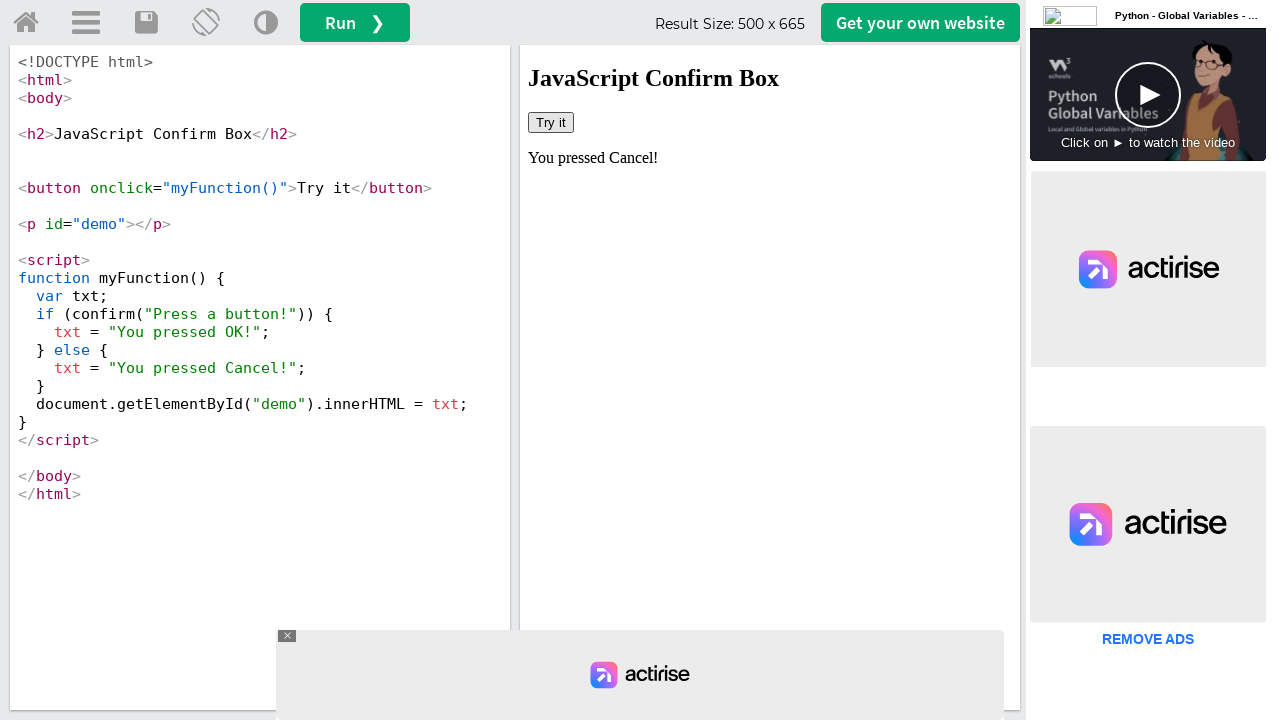

Retrieved result text after accepting dialog: 'You pressed Cancel!'
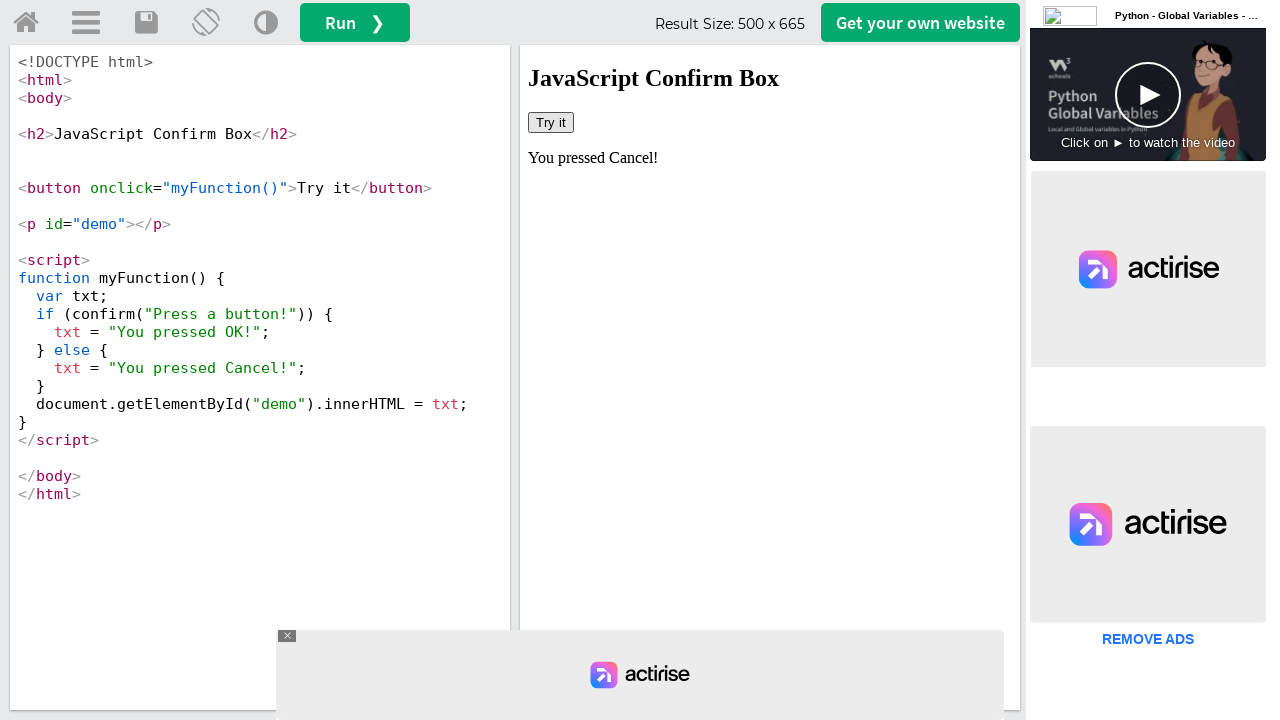

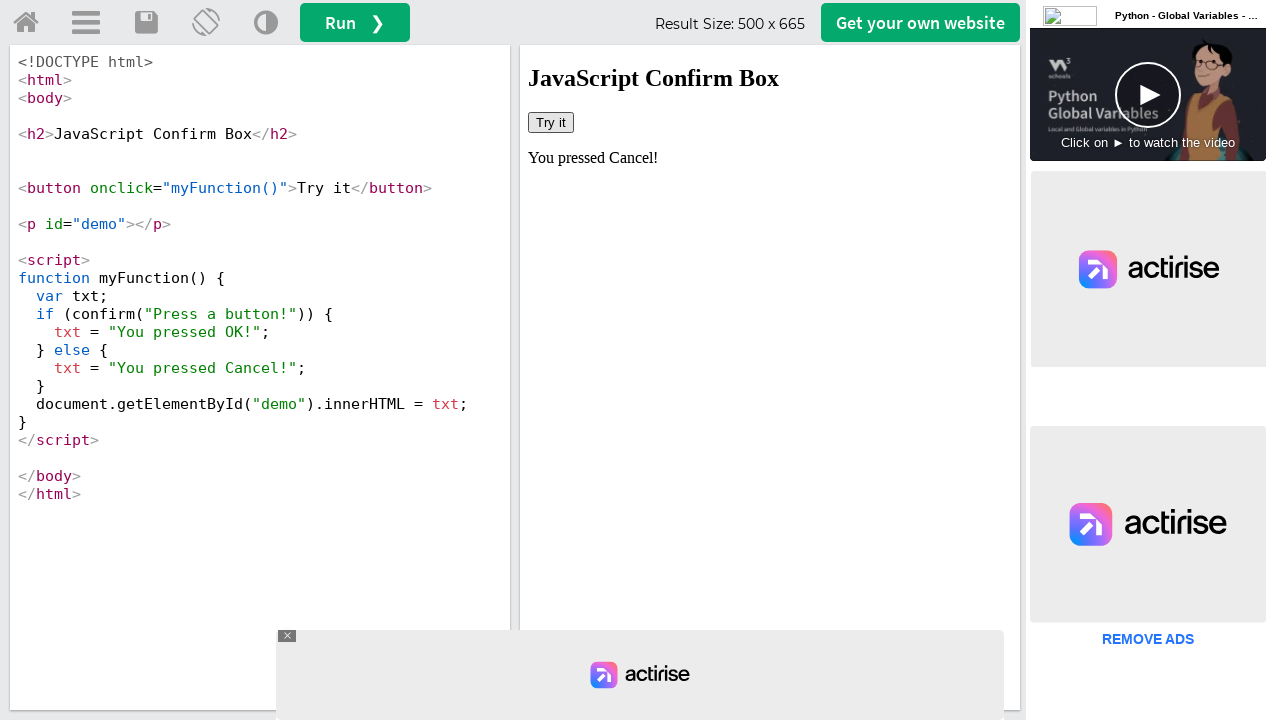